Tests that the Clear completed button is hidden when no items are completed

Starting URL: https://demo.playwright.dev/todomvc

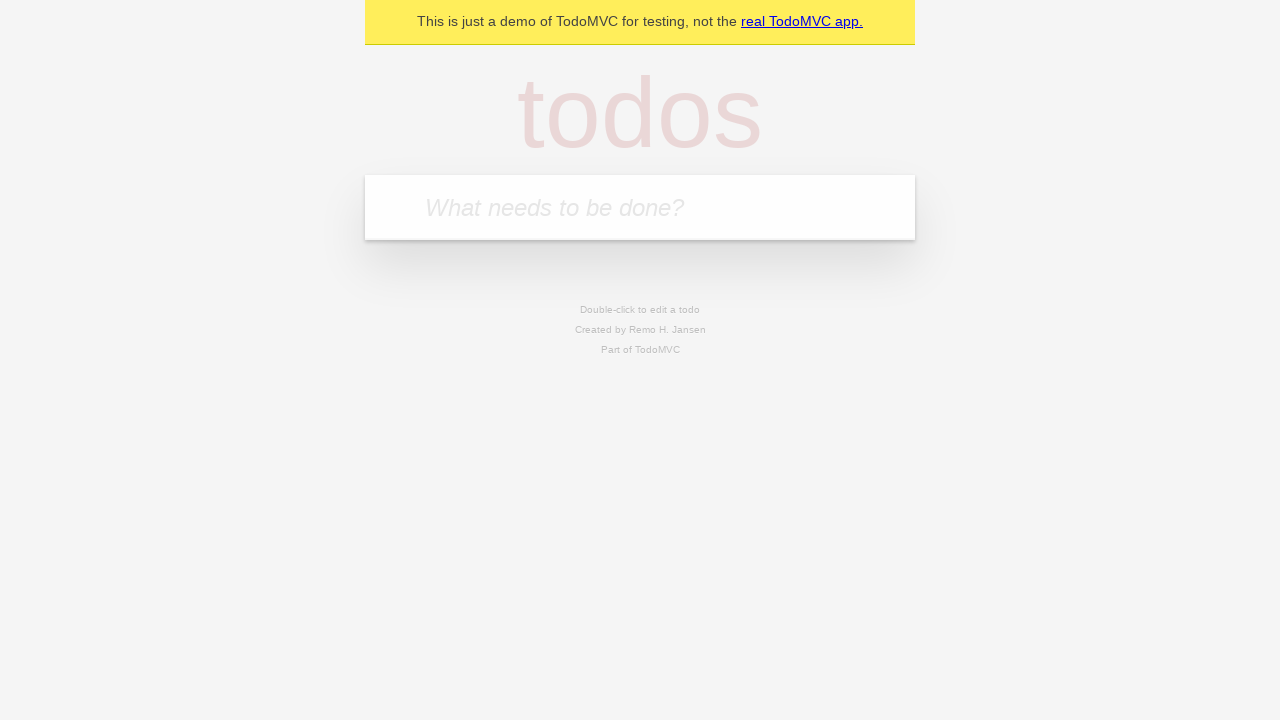

Filled new todo field with 'buy some cheese' on internal:attr=[placeholder="What needs to be done?"i]
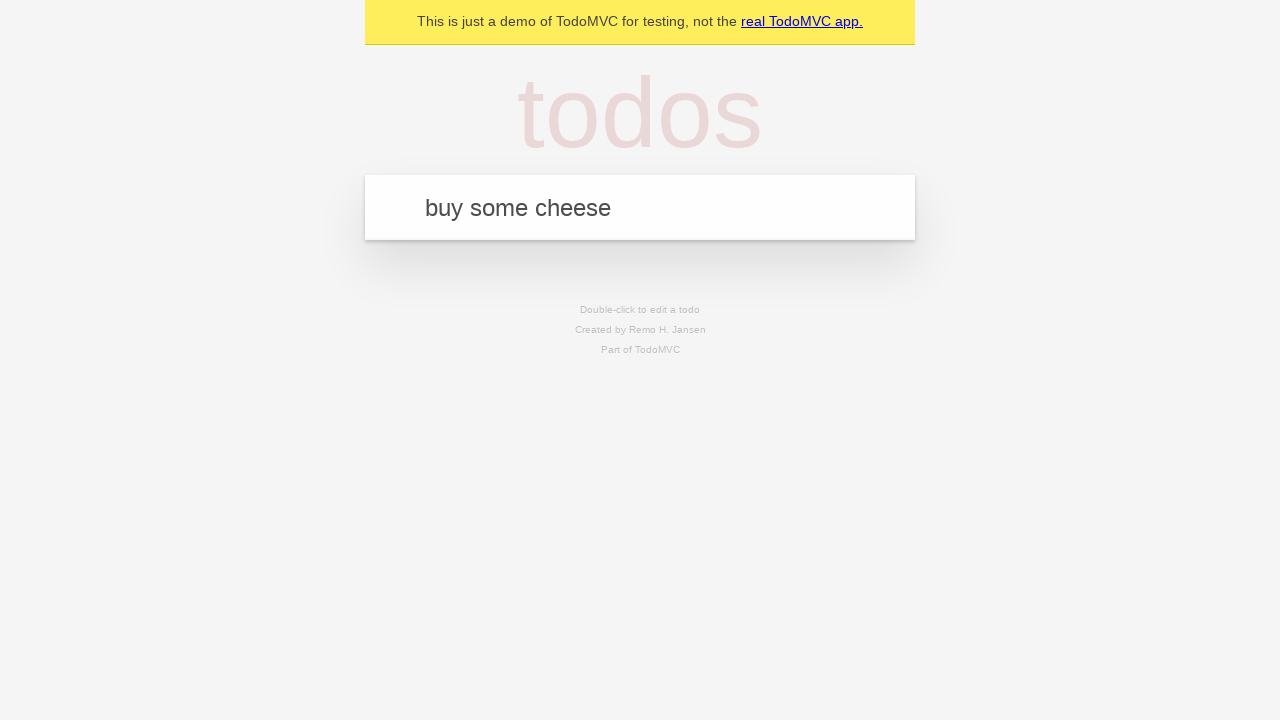

Pressed Enter to create todo 'buy some cheese' on internal:attr=[placeholder="What needs to be done?"i]
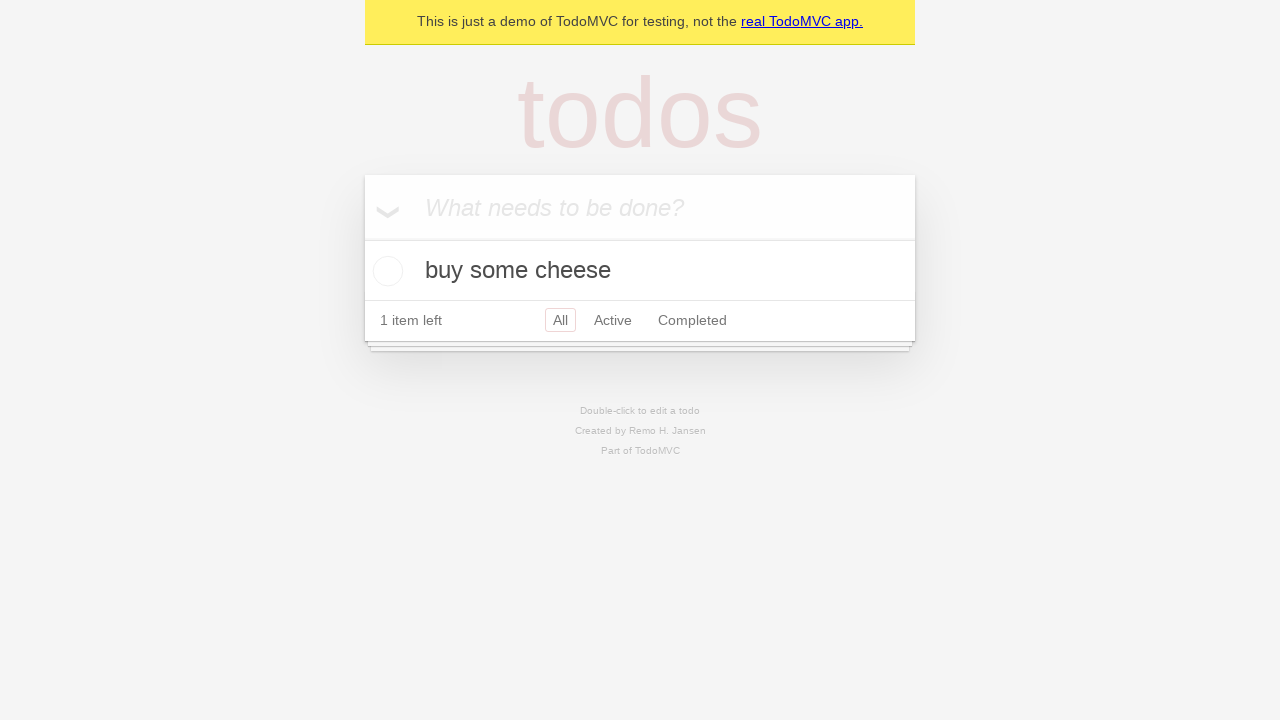

Filled new todo field with 'feed the cat' on internal:attr=[placeholder="What needs to be done?"i]
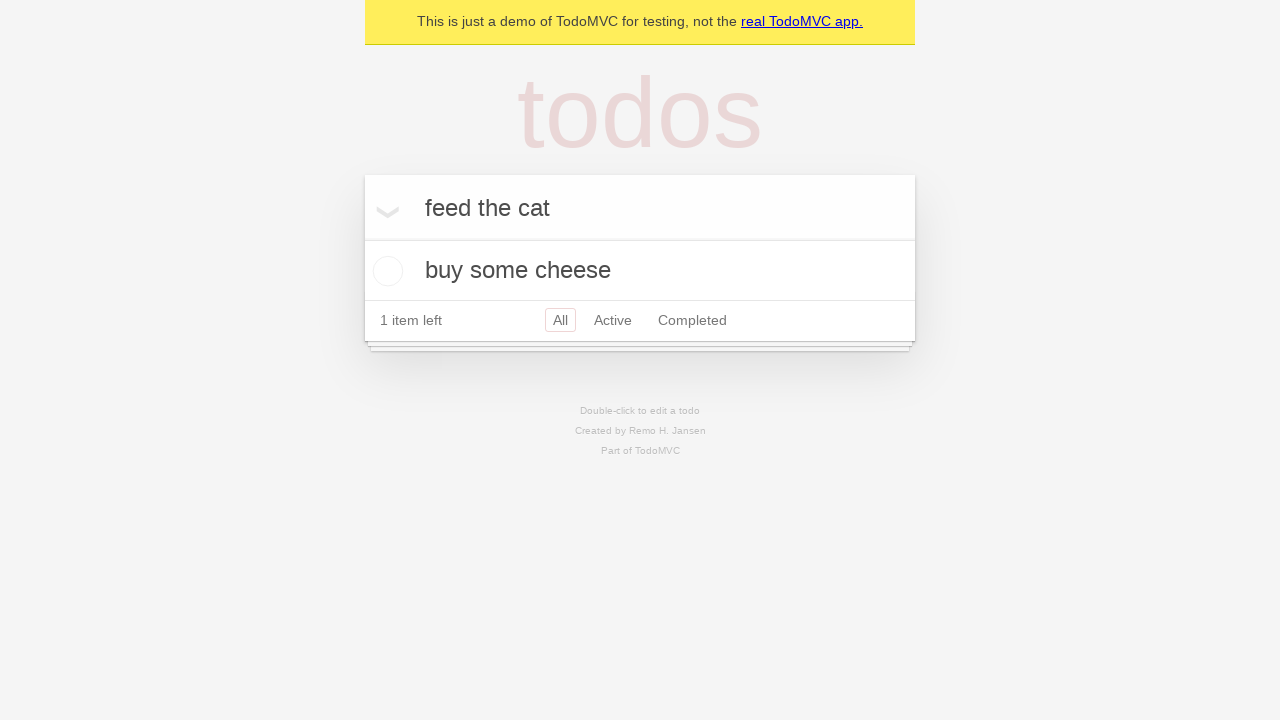

Pressed Enter to create todo 'feed the cat' on internal:attr=[placeholder="What needs to be done?"i]
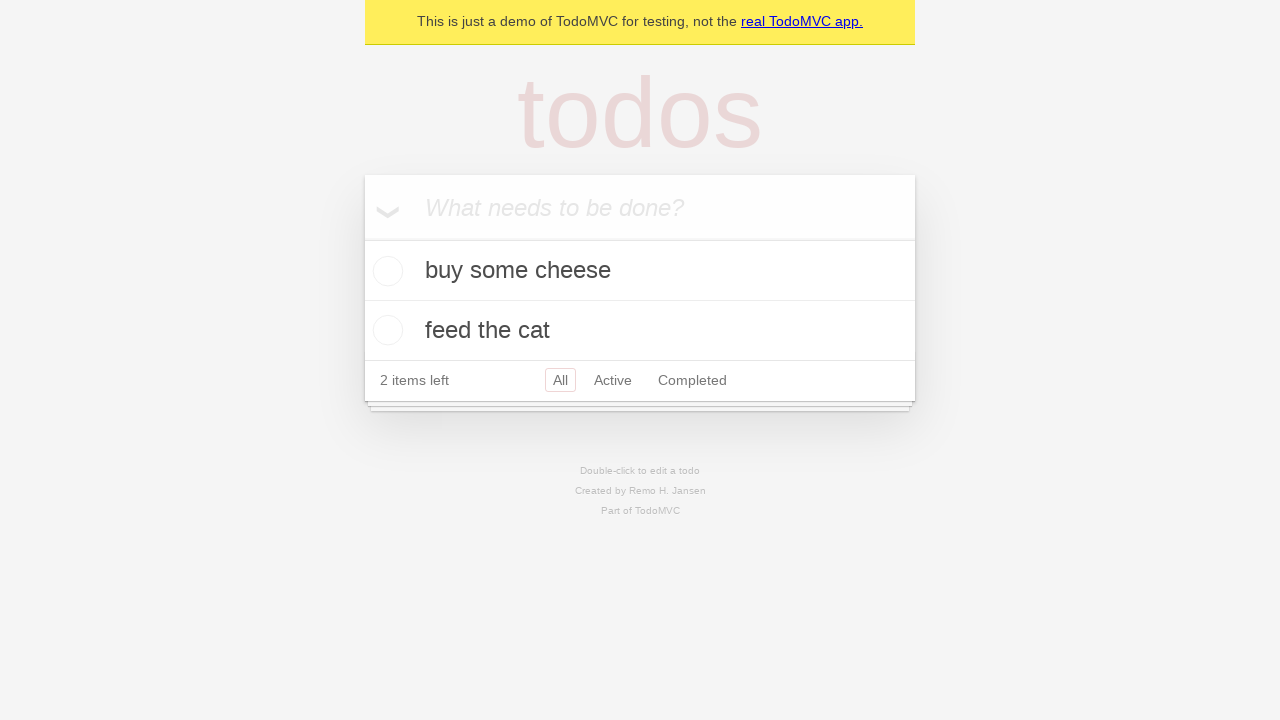

Filled new todo field with 'book a doctors appointment' on internal:attr=[placeholder="What needs to be done?"i]
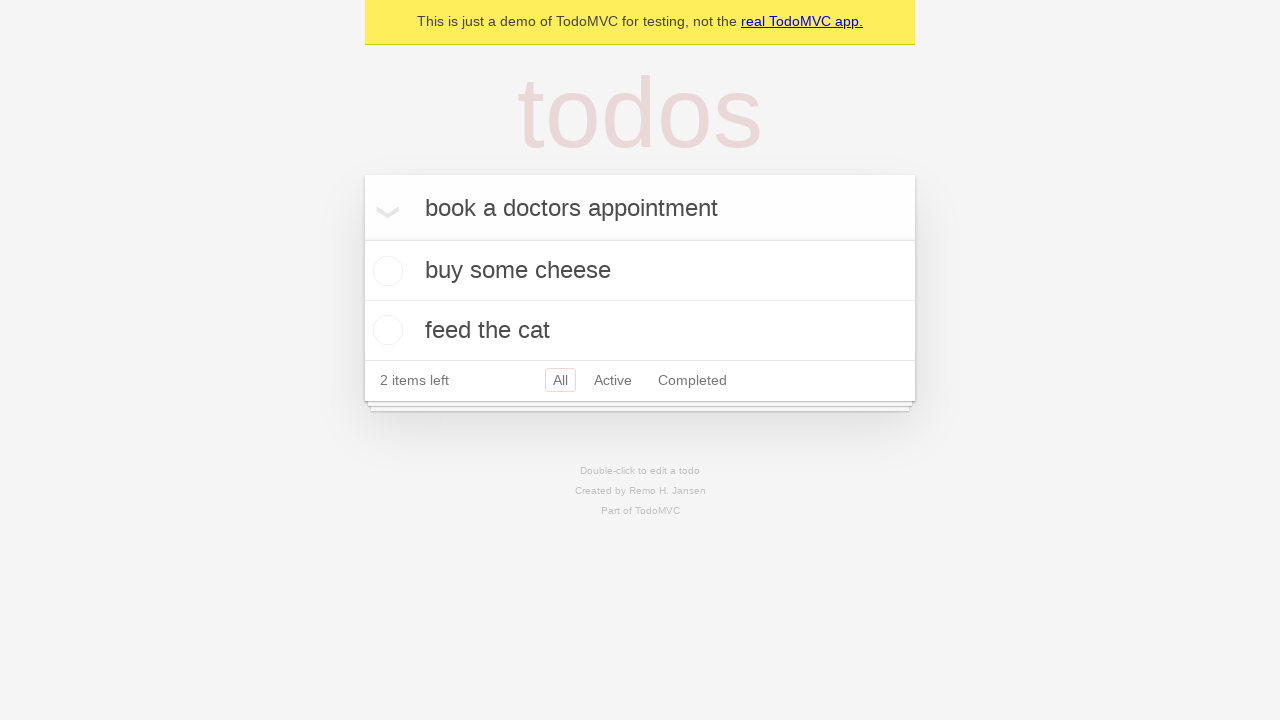

Pressed Enter to create todo 'book a doctors appointment' on internal:attr=[placeholder="What needs to be done?"i]
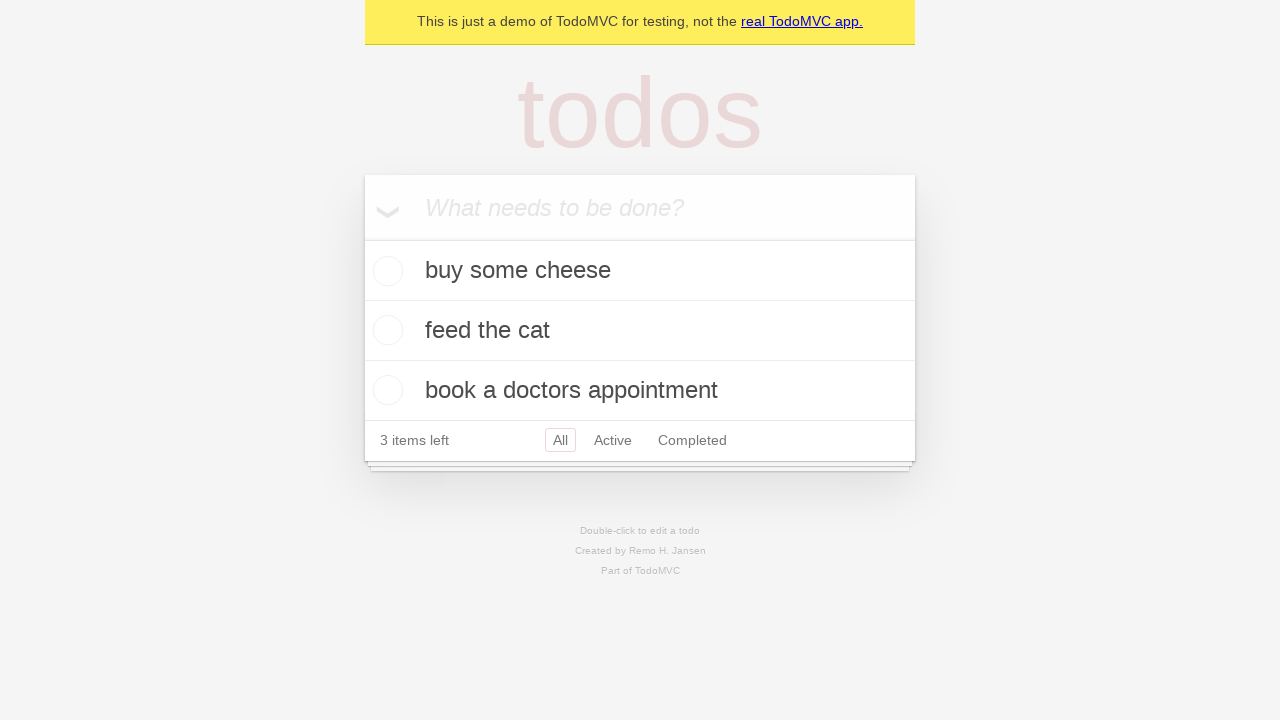

Checked the first todo item as completed at (385, 271) on .todo-list li .toggle >> nth=0
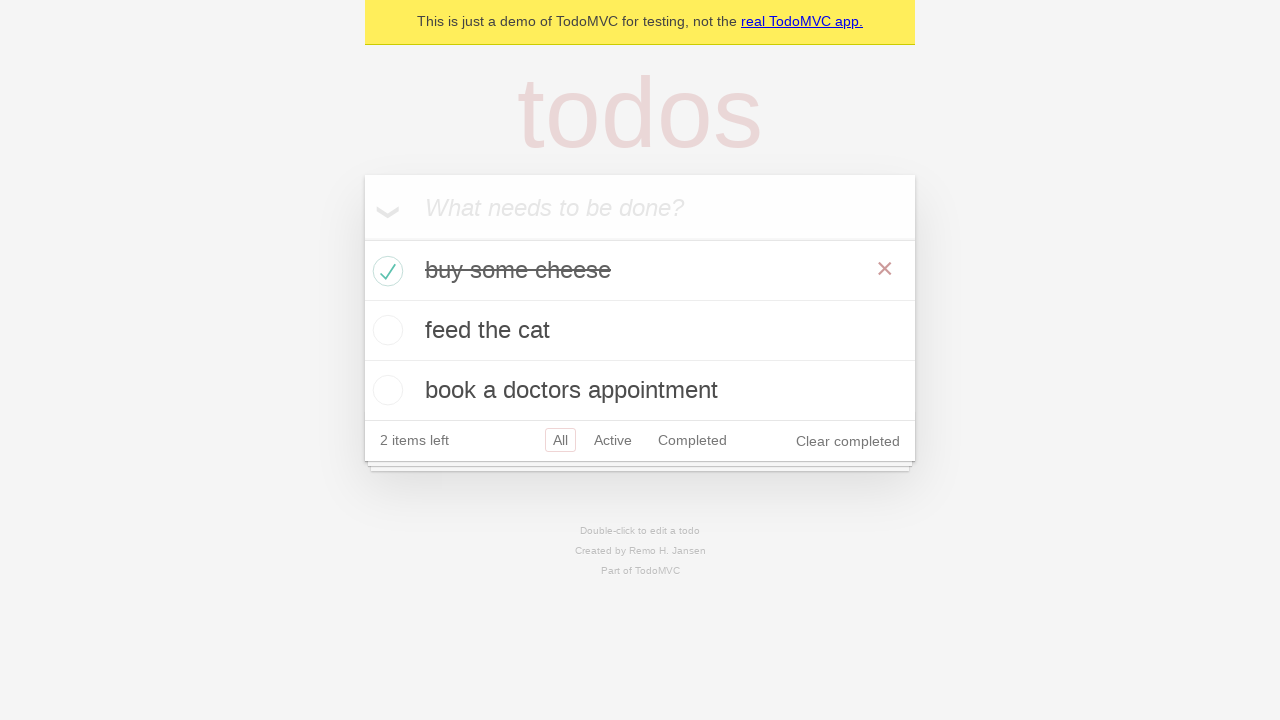

Clicked 'Clear completed' button at (848, 441) on internal:role=button[name="Clear completed"i]
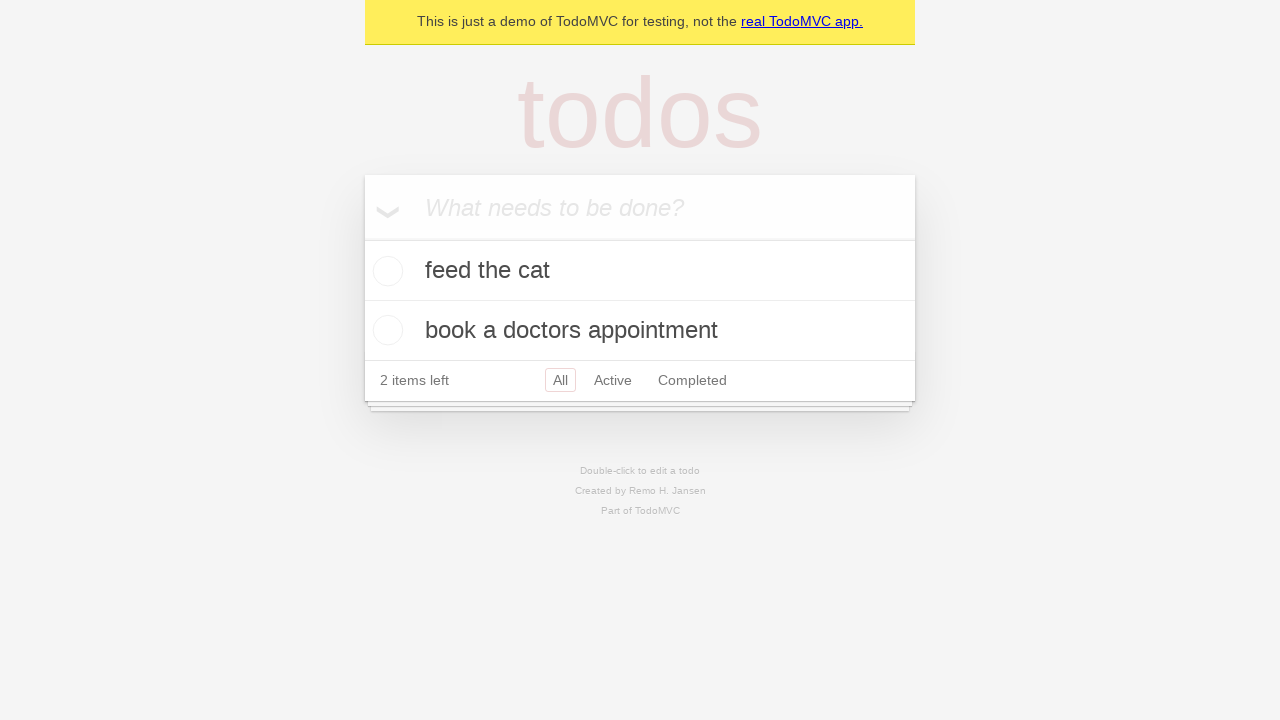

'Clear completed' button is now hidden when no items are completed
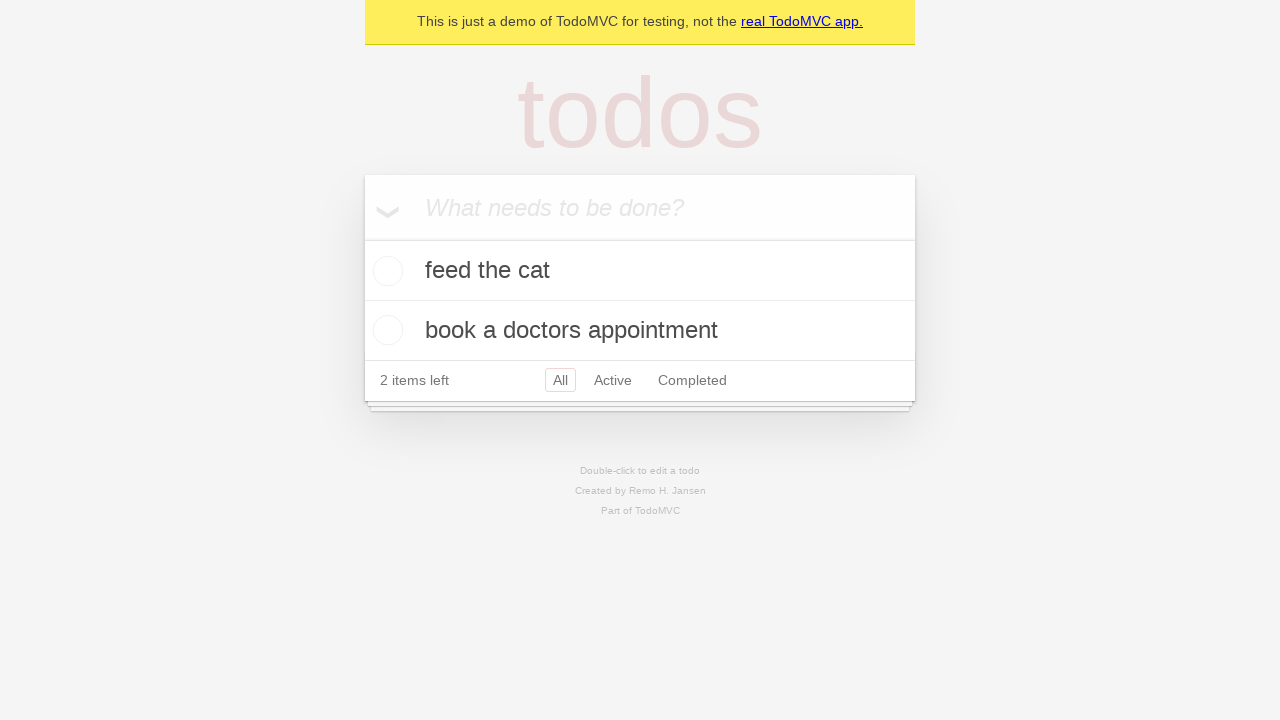

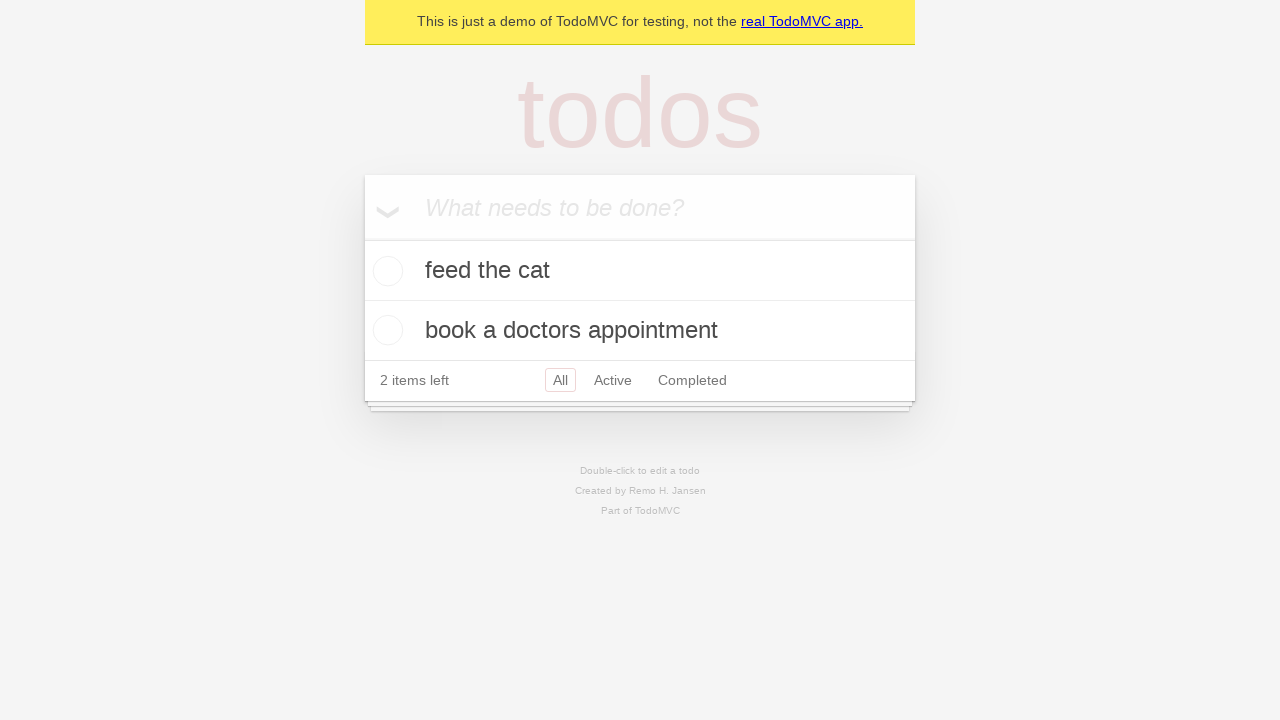